Tests selecting a dropdown option by visible text ("Option 2") and verifies the selection was made correctly

Starting URL: http://the-internet.herokuapp.com/dropdown

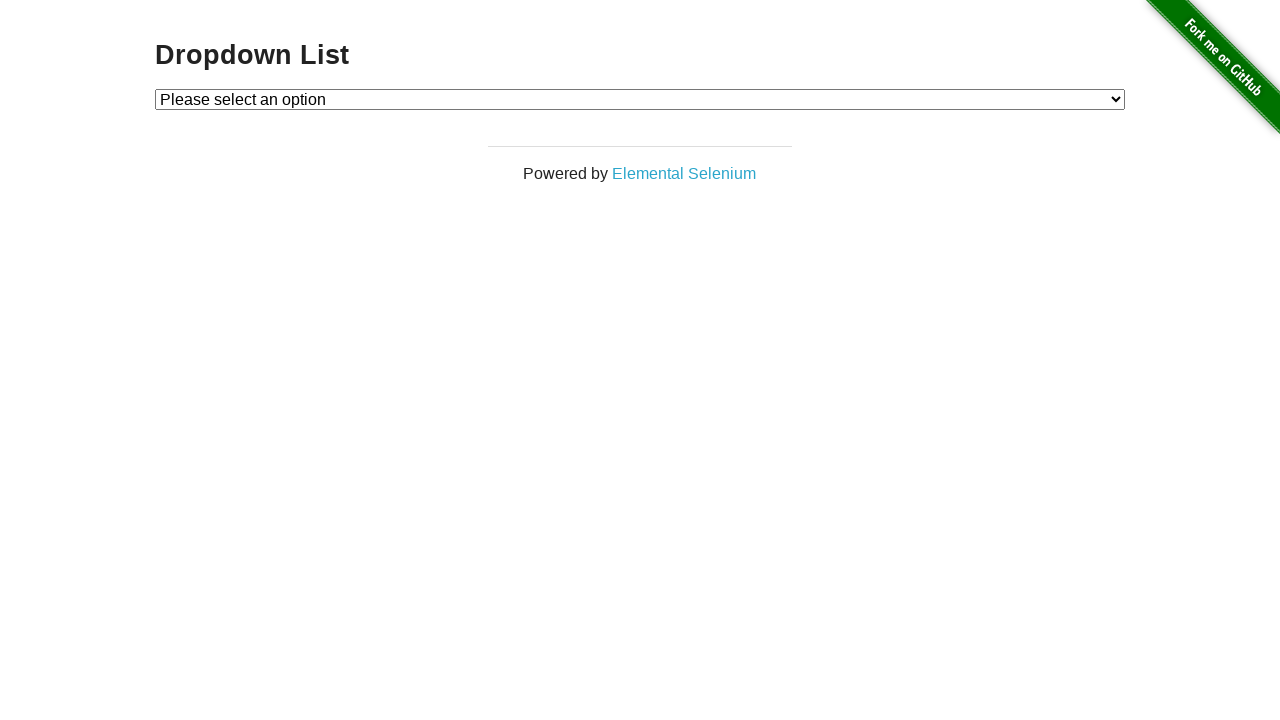

Selected 'Option 2' from dropdown by visible text on select
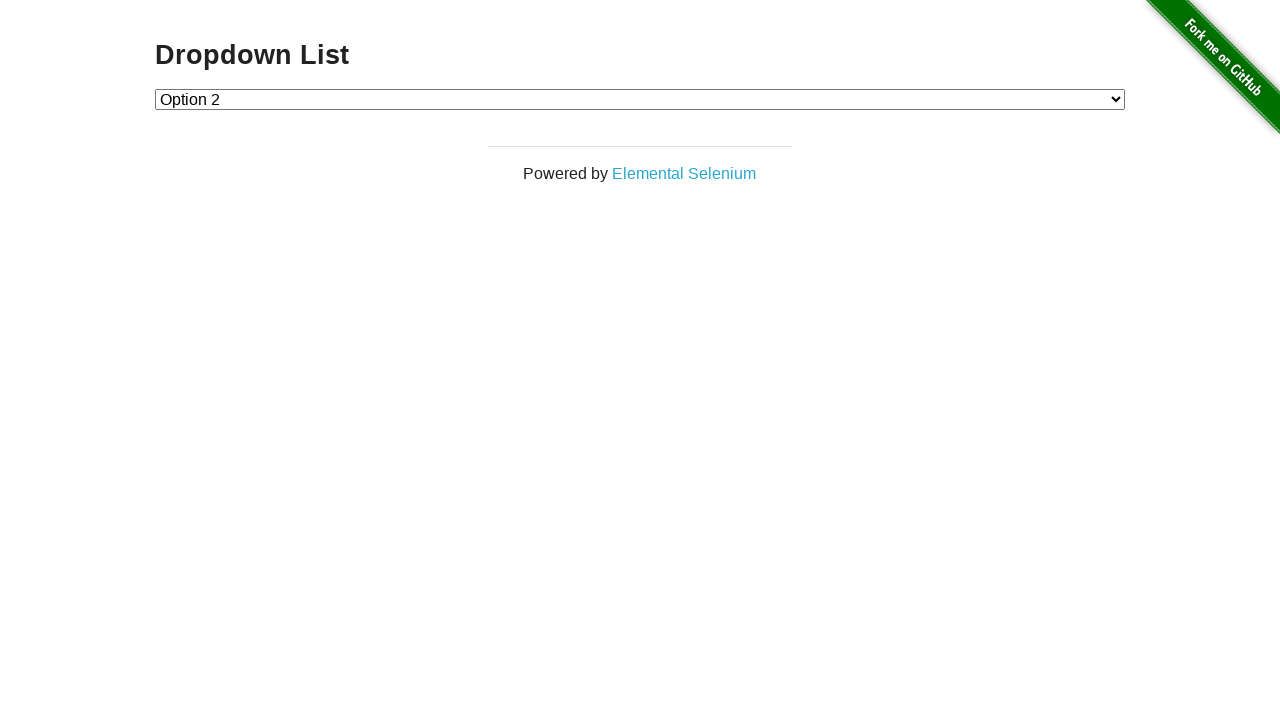

Retrieved selected dropdown value
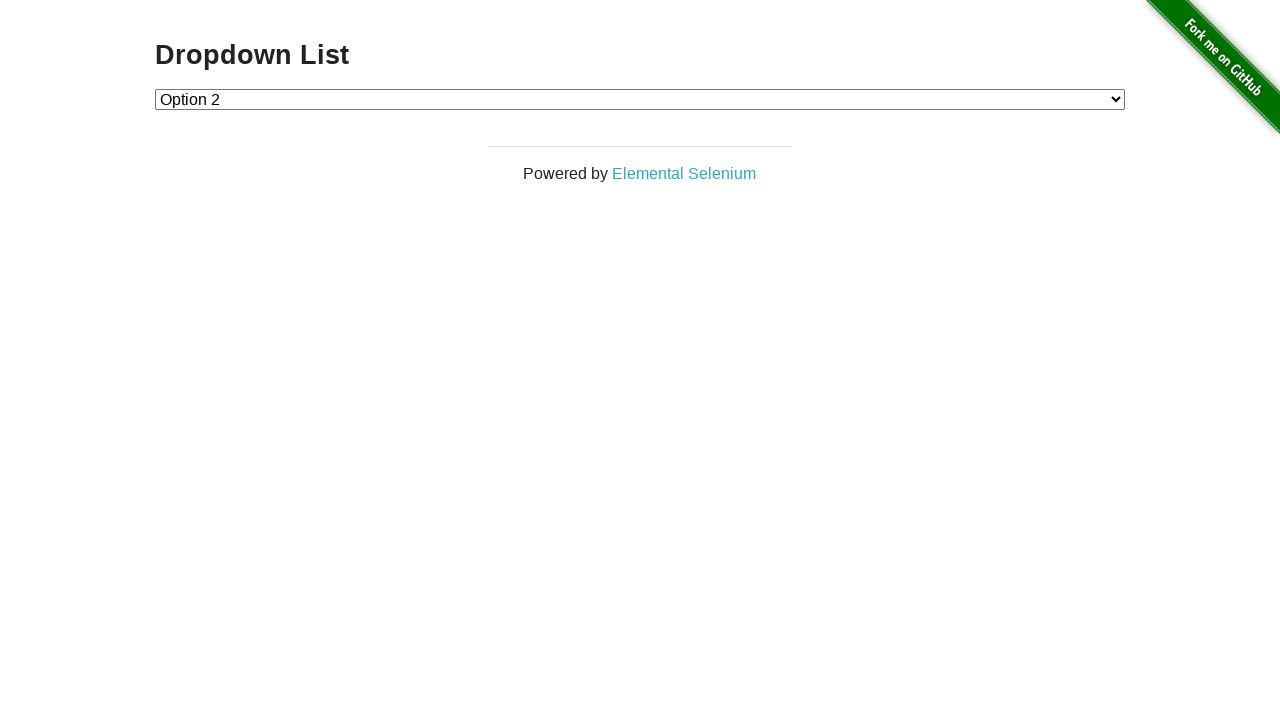

Verified that Option 2 (value '2') was correctly selected
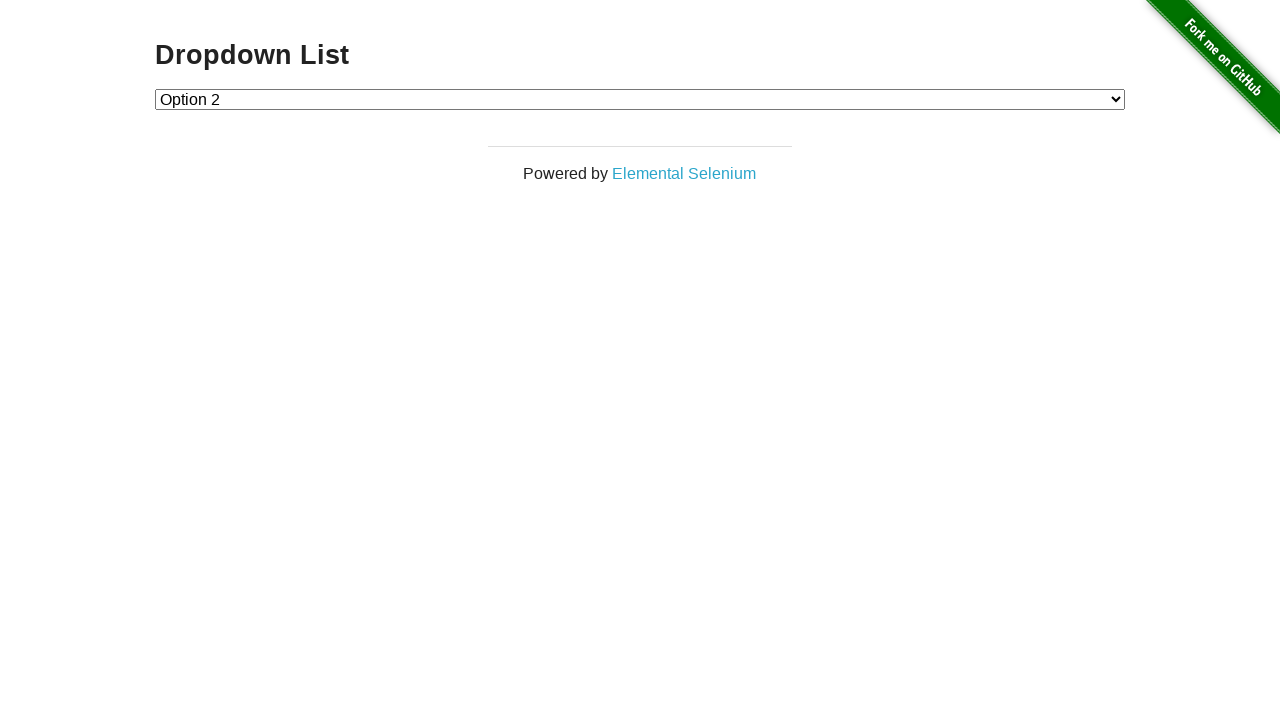

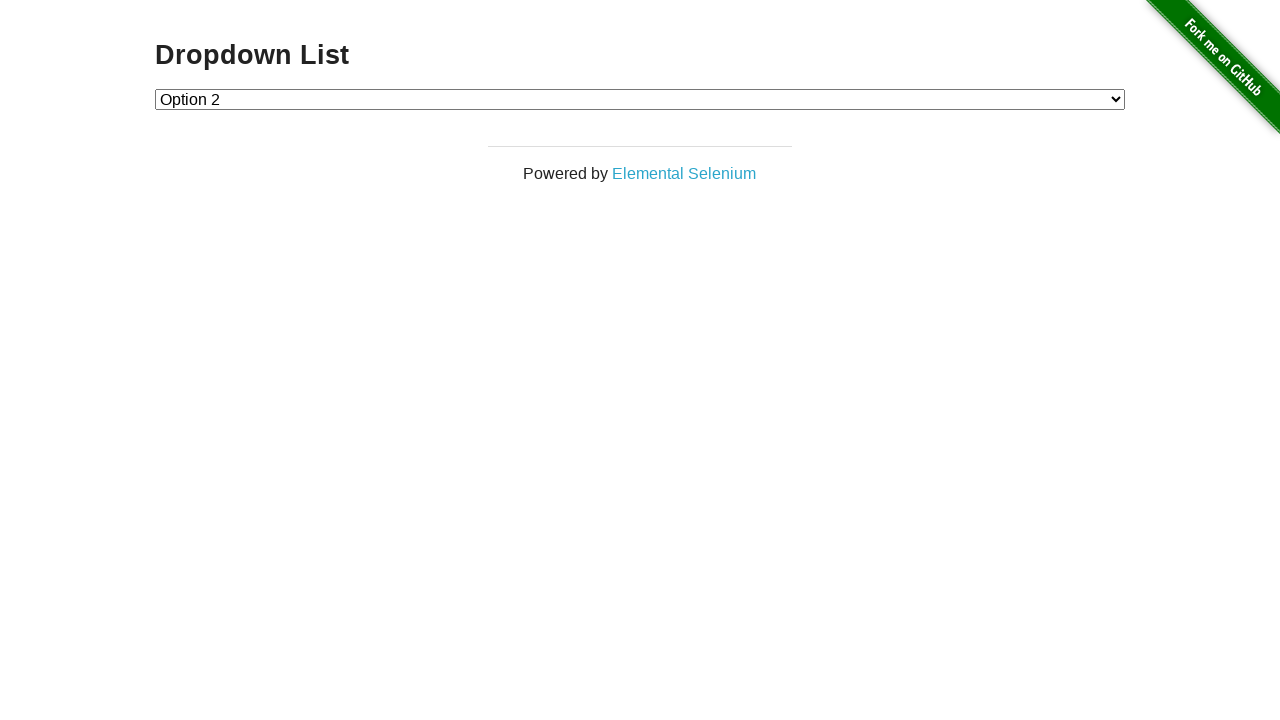